Tests Shadow DOM handling by navigating to a demo page and filling a text input that is nested within multiple shadow roots using JavaScript execution

Starting URL: https://selectorshub.com/iframe-in-shadow-dom/#

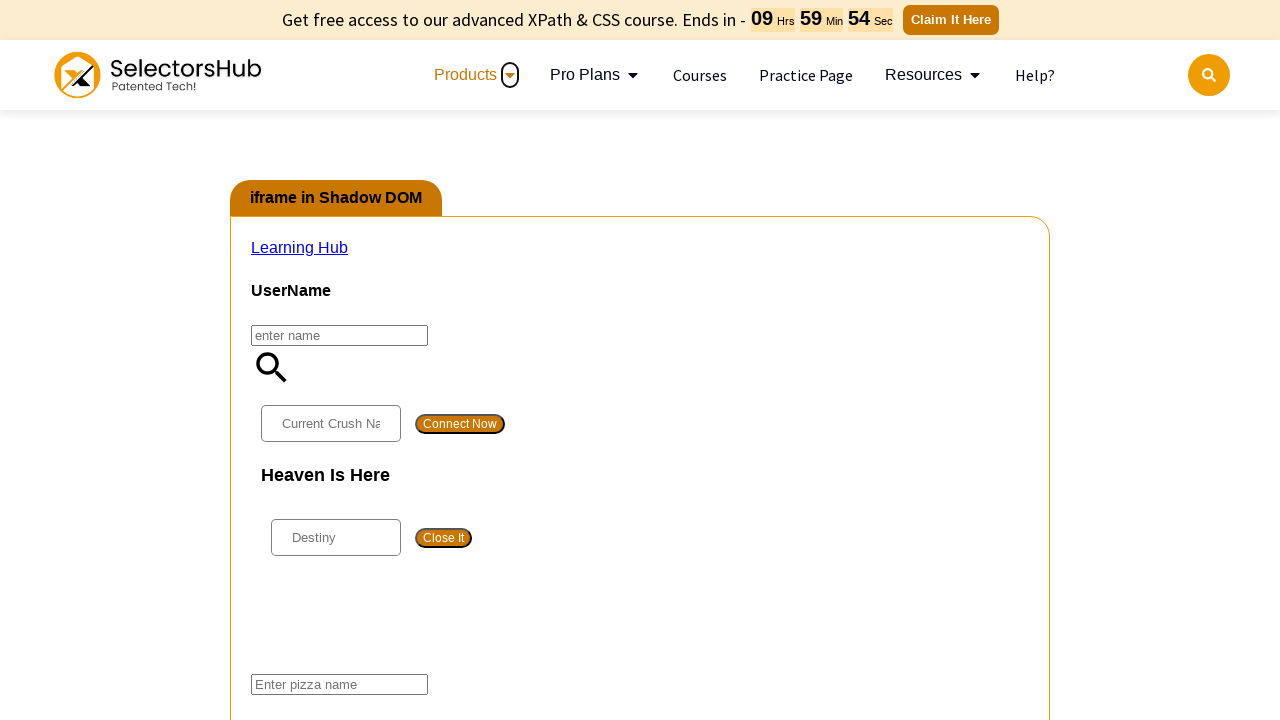

Waited 4 seconds for page to fully load
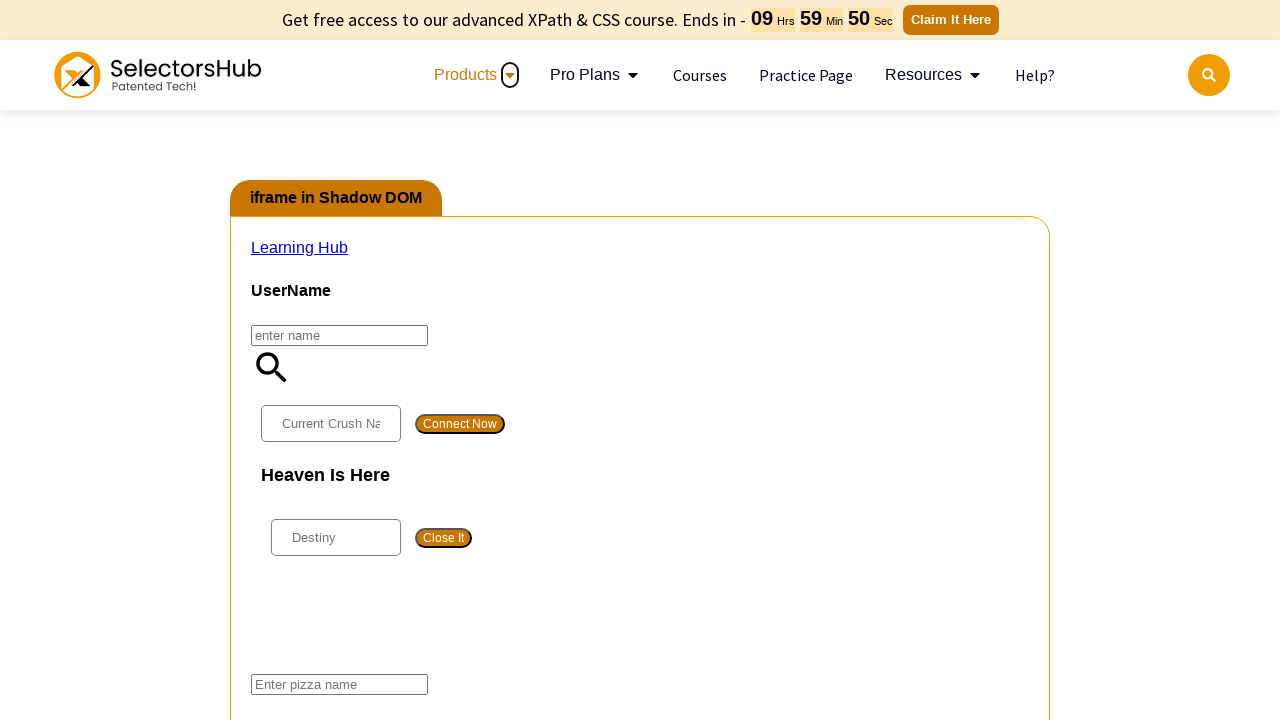

Located pizza input field nested within multiple shadow DOM roots using JavaScript
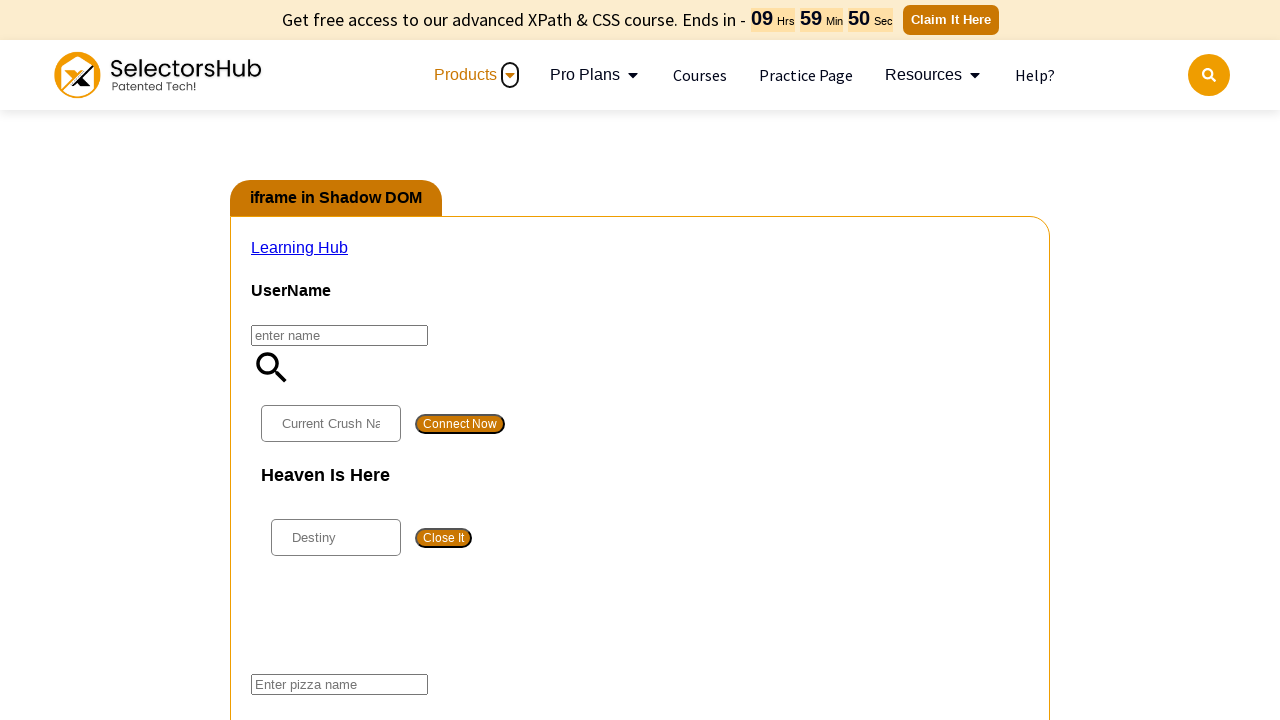

Filled pizza input field with 'veg pizza'
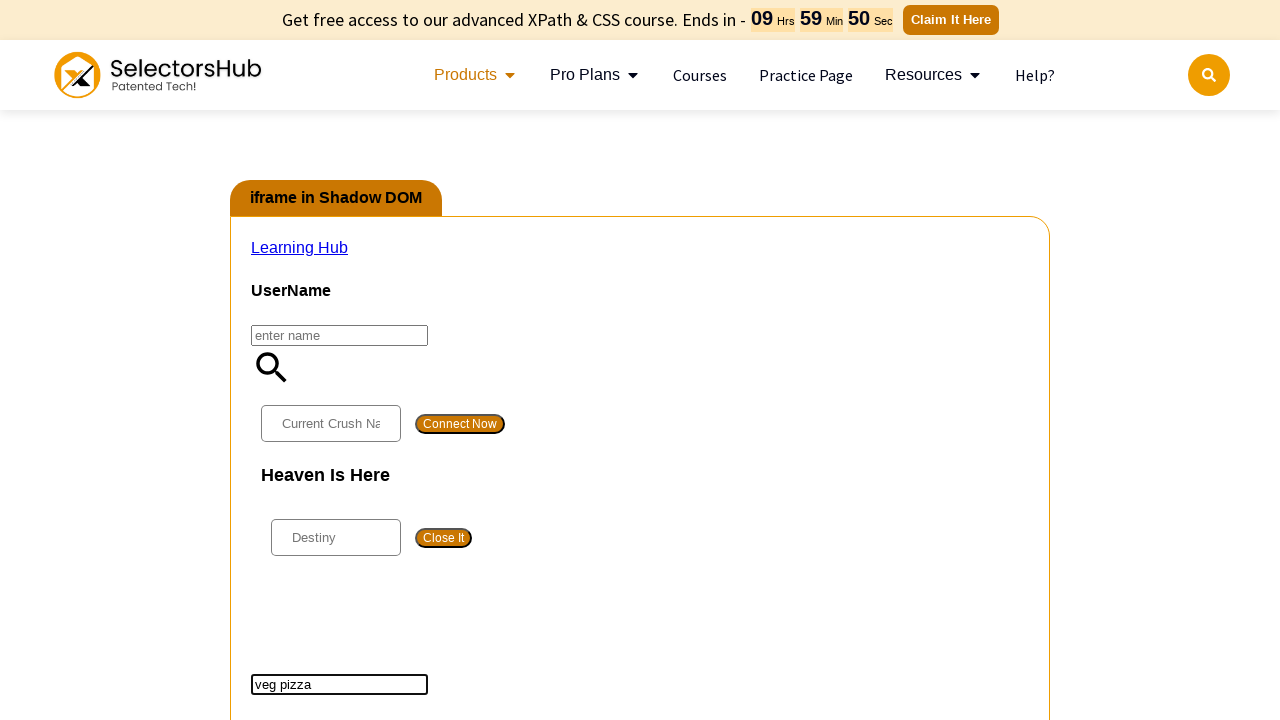

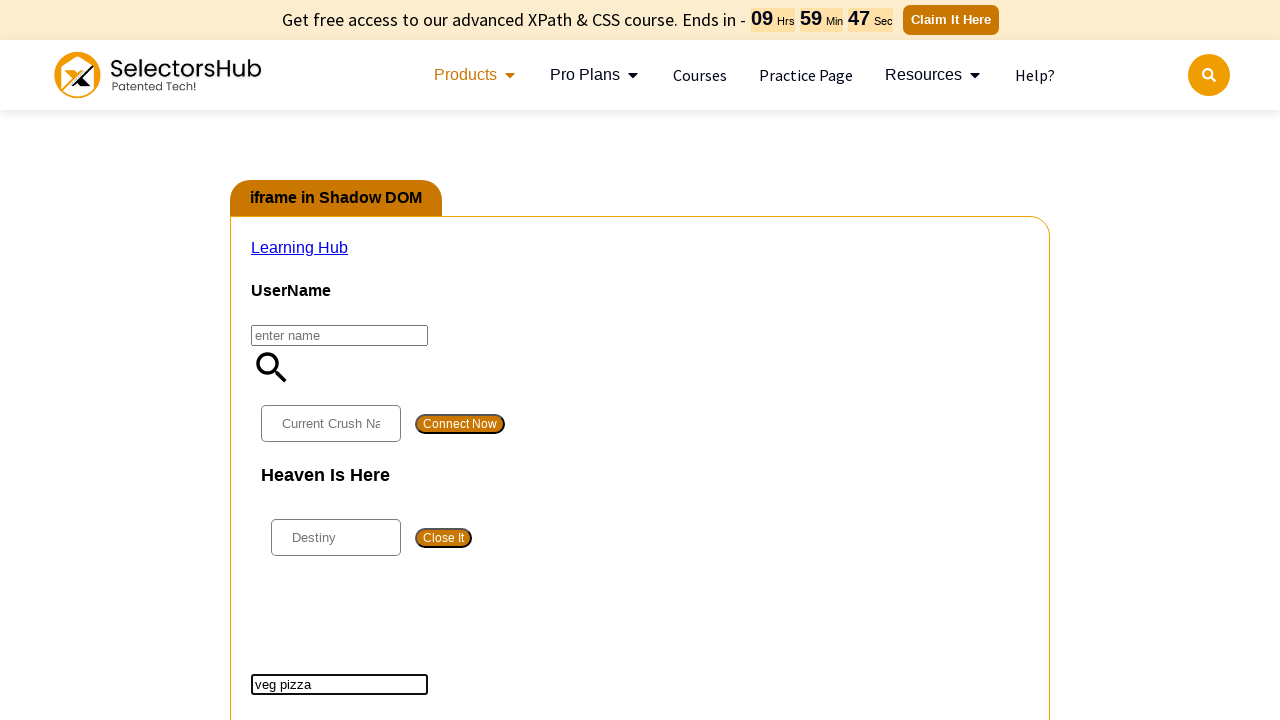